Navigates to the Swiss weather radar/prognosis page and verifies that the map container element loads successfully.

Starting URL: https://meteo.search.ch/prognosis

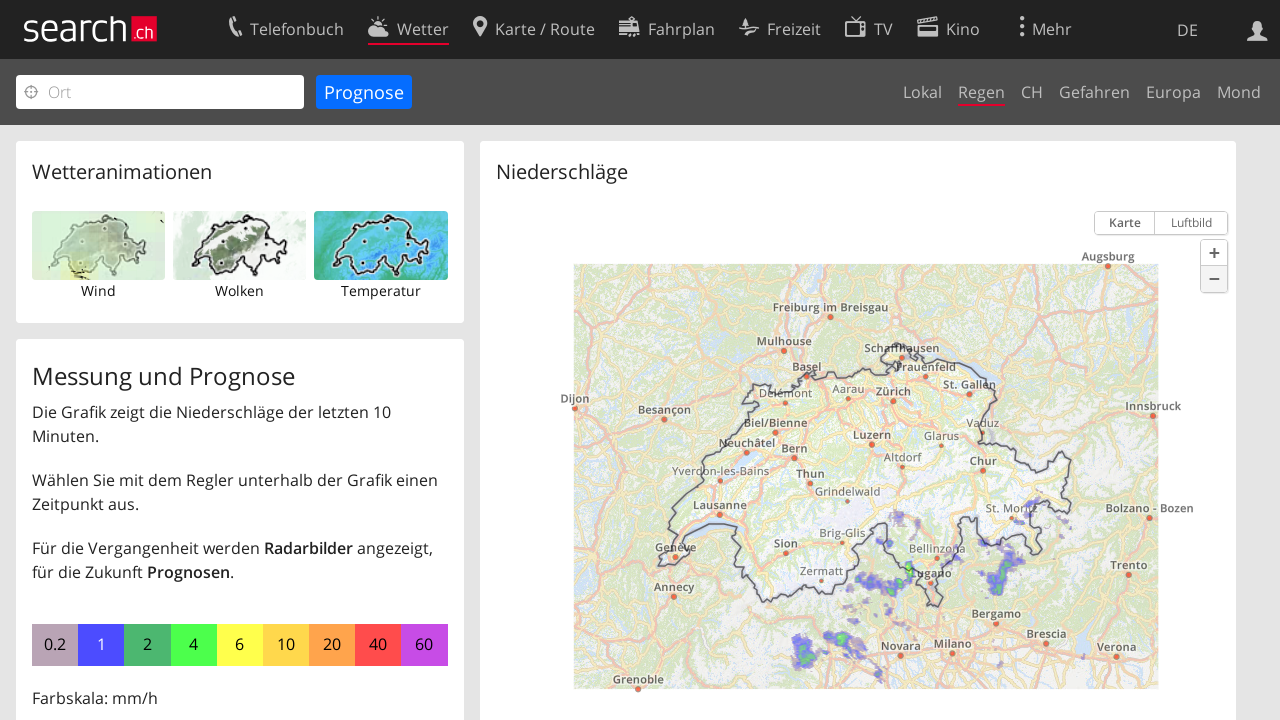

Navigated to Swiss weather radar/prognosis page
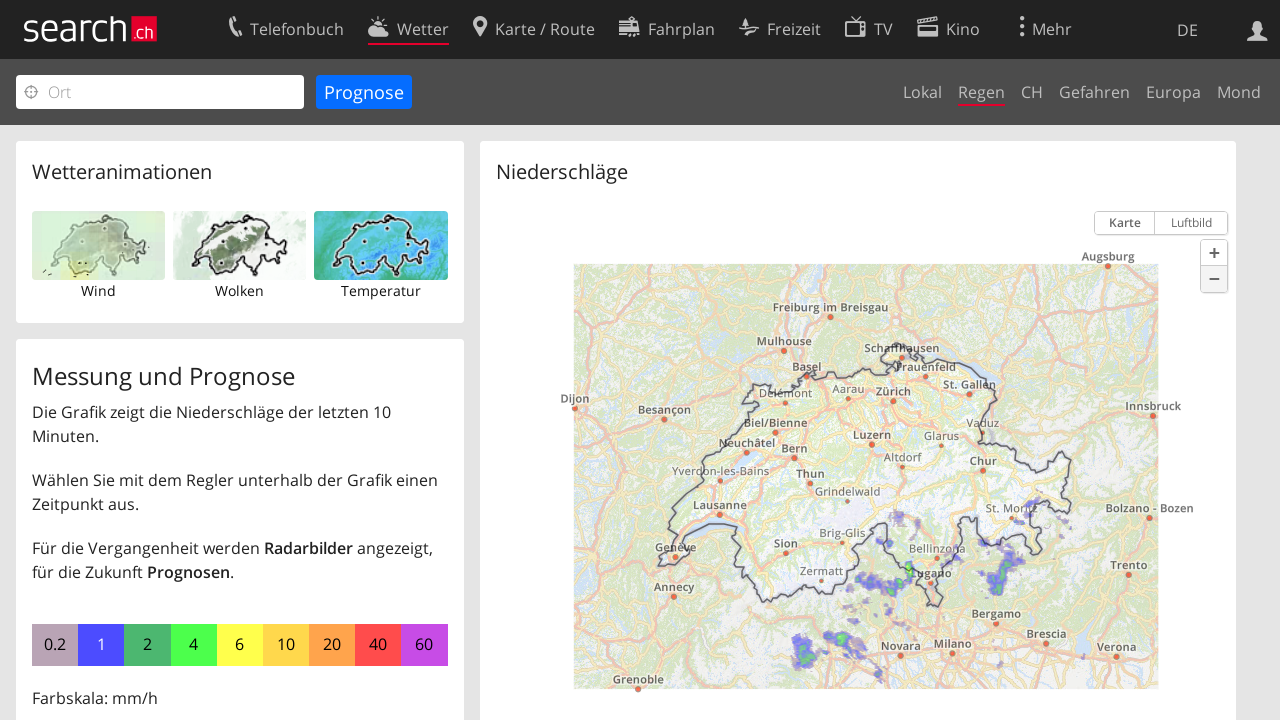

Map container element loaded successfully
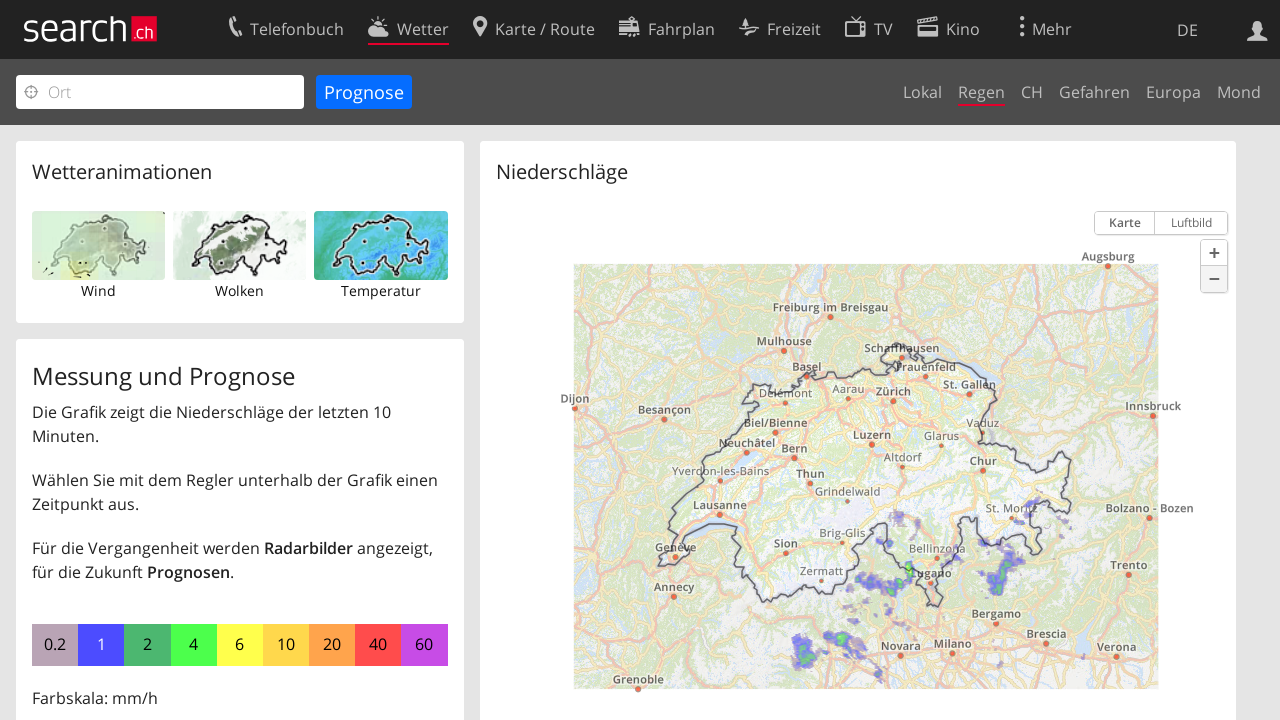

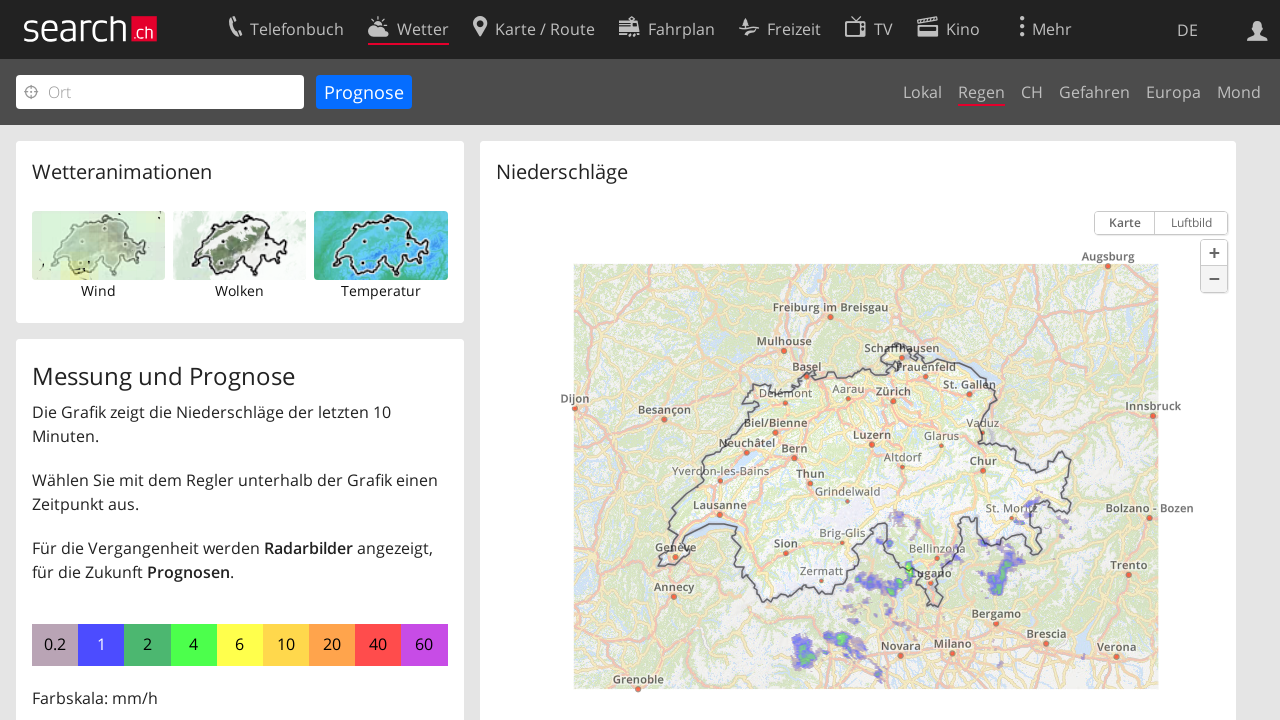